Tests dynamic loading where an element is hidden on the page, clicks a start button, waits for the finish element to be displayed, and verifies the text content.

Starting URL: http://the-internet.herokuapp.com/dynamic_loading/1

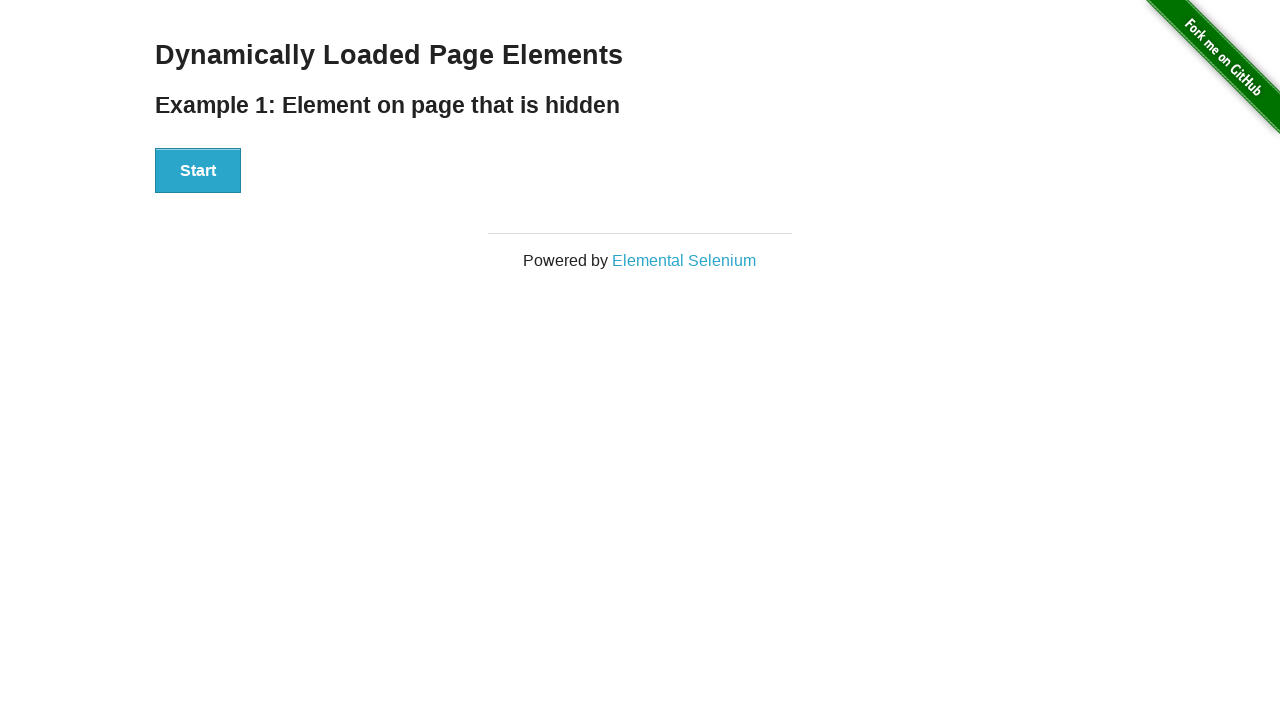

Clicked the Start button at (198, 171) on #start button
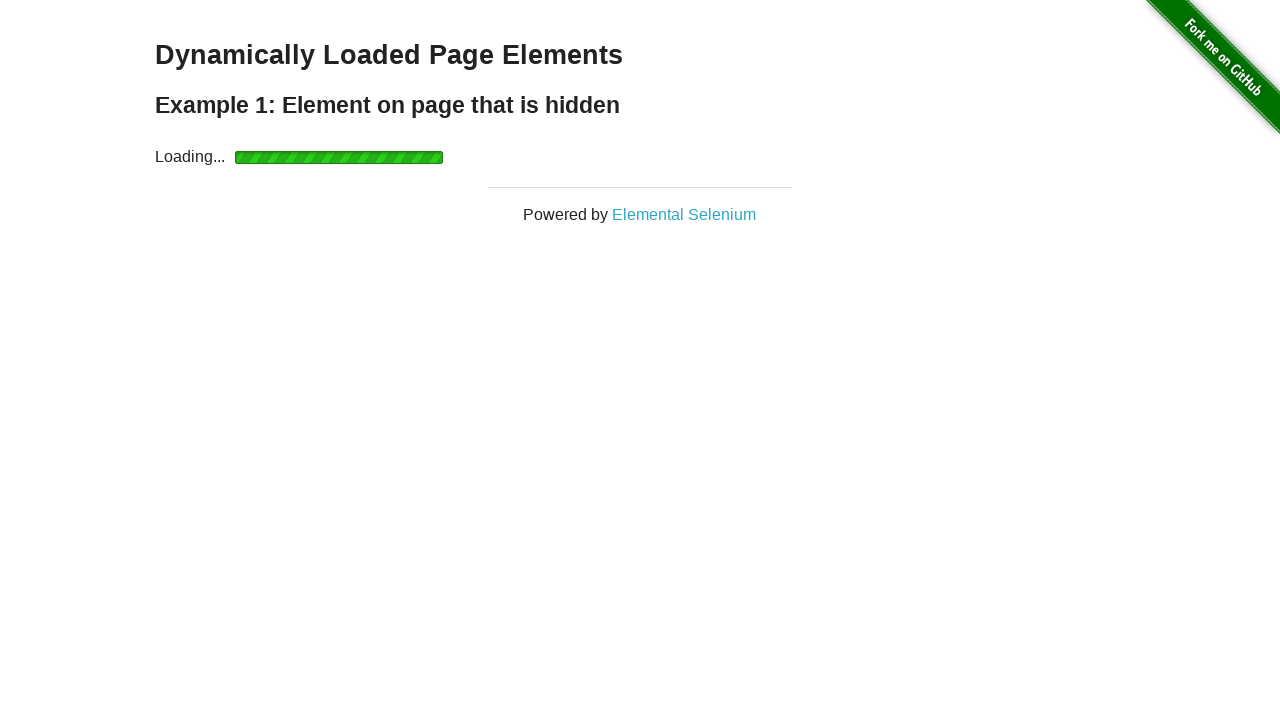

Waited for finish element to be visible
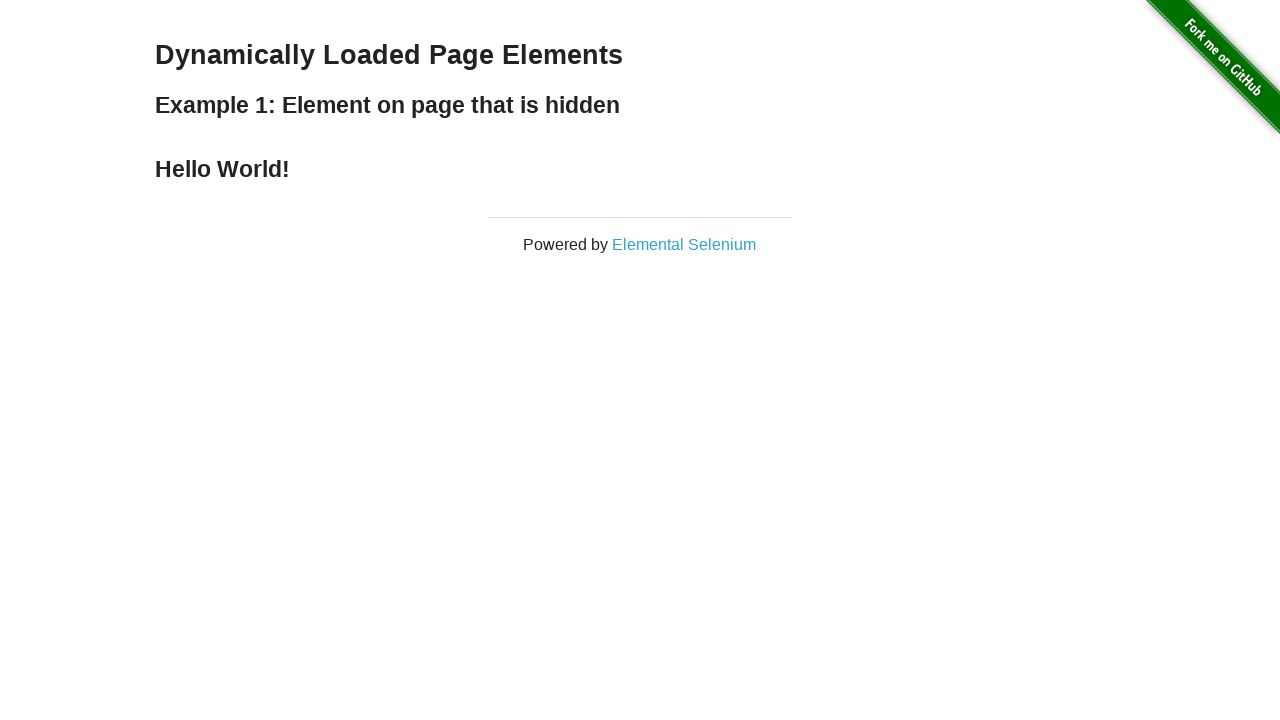

Verified finish element contains 'Hello World!'
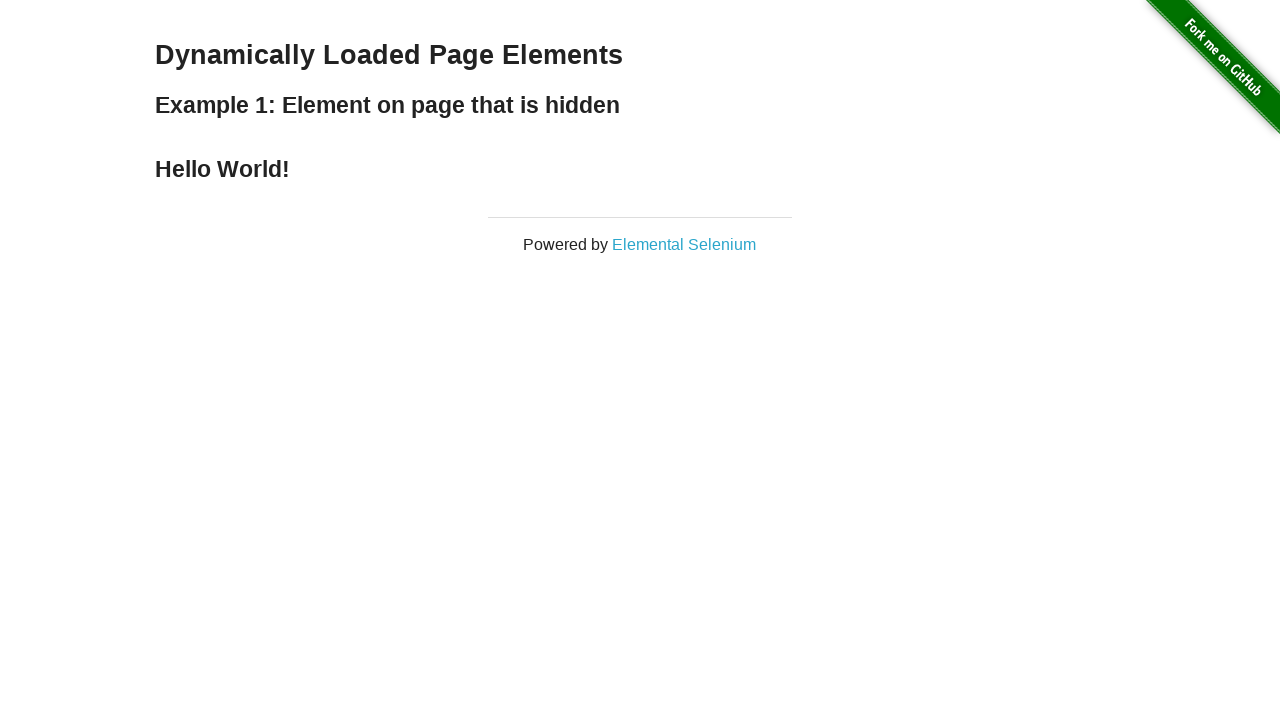

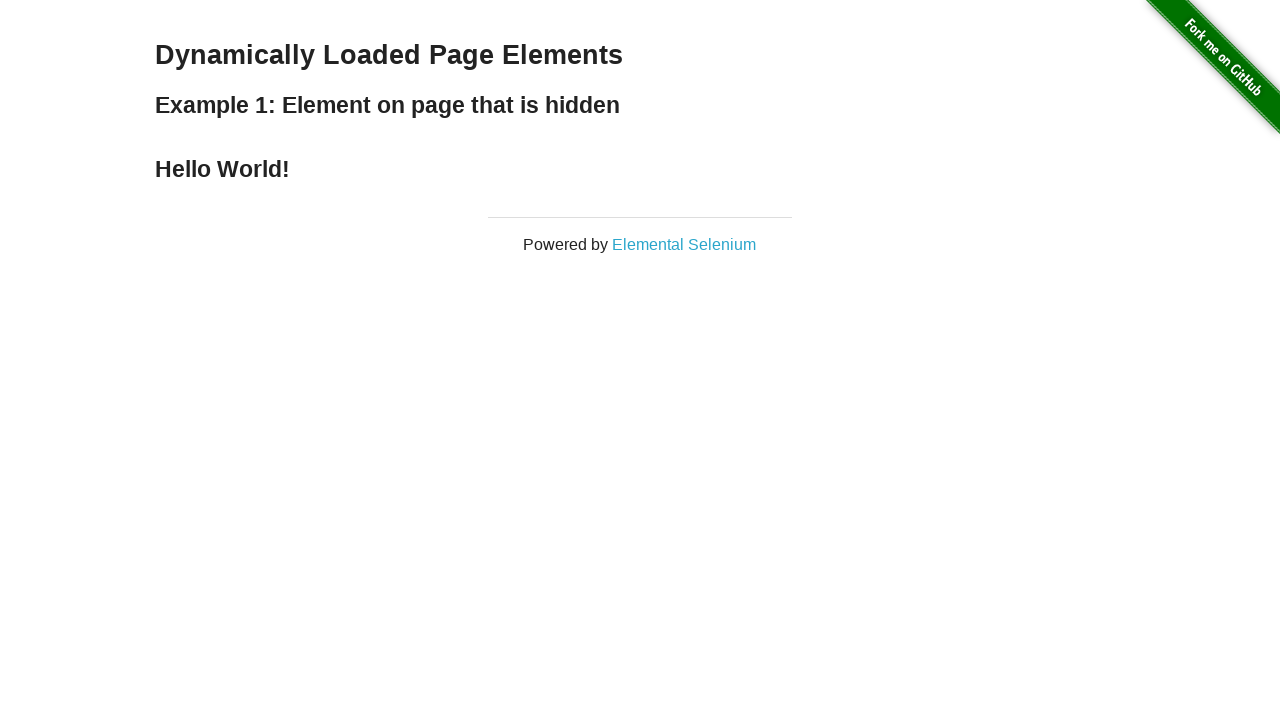